Navigates to the OrangeHRM demo site homepage and verifies the page loads

Starting URL: https://opensource-demo.orangehrmlive.com/

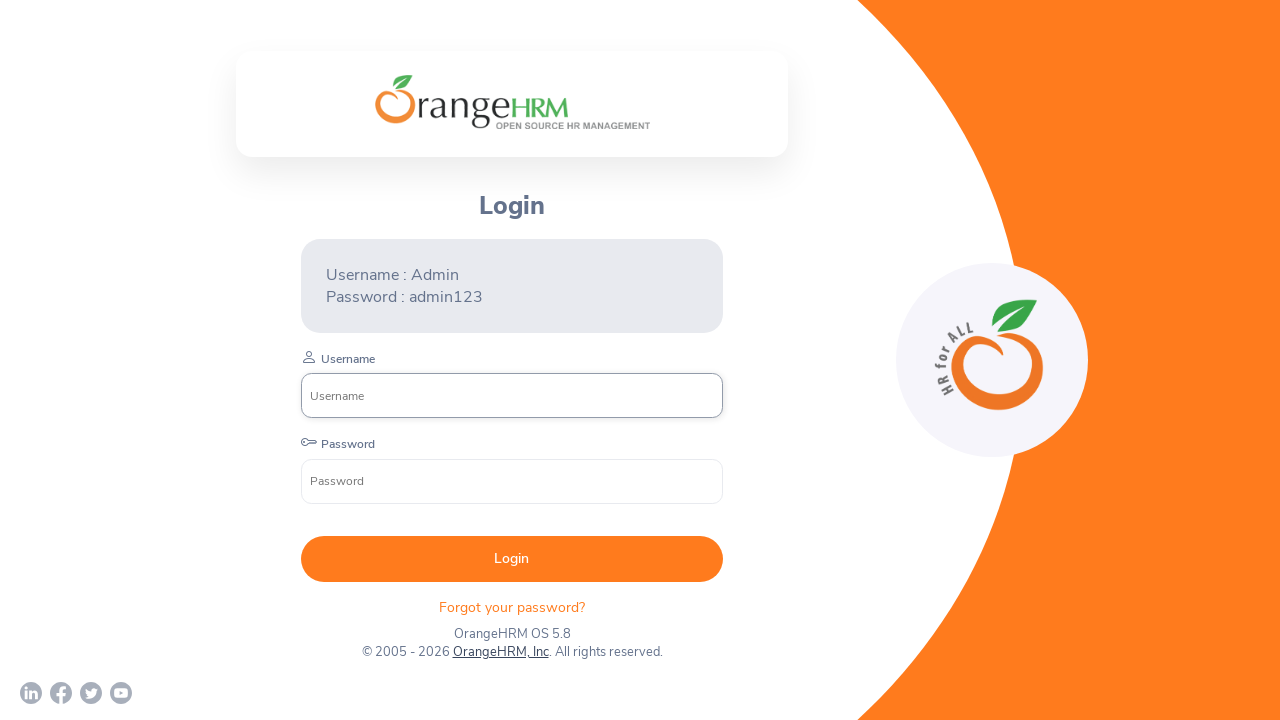

Waited for page to reach domcontentloaded state on OrangeHRM homepage
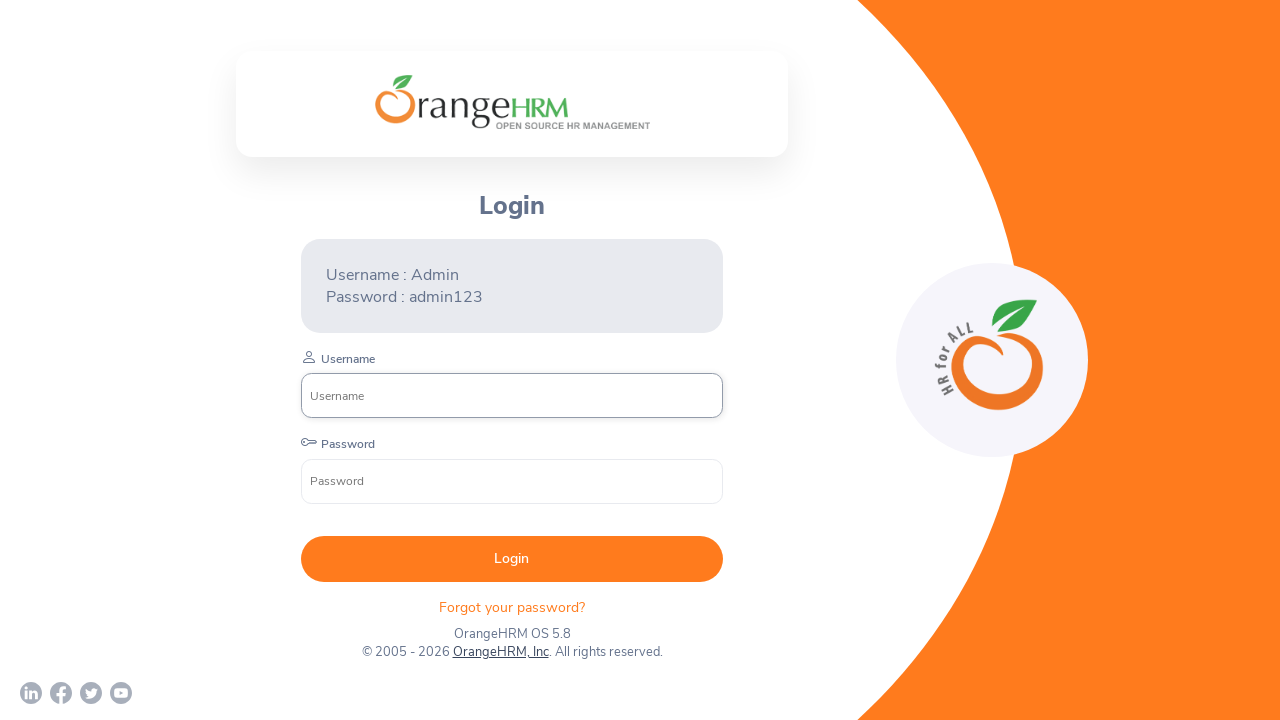

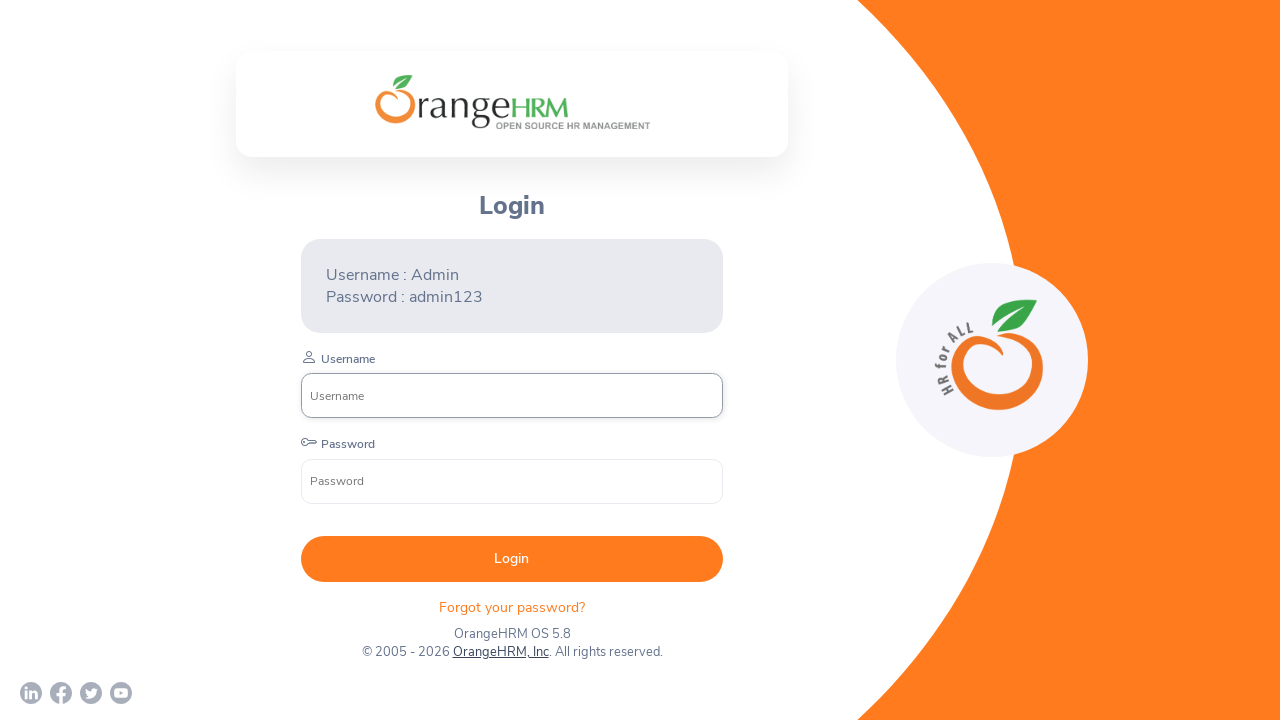